Tests adding a new doctor on the admin page by filling username and password fields and clicking the add button, then verifying the doctor appears in the list

Starting URL: https://sitetc1kaykywaleskabreno.vercel.app/admin

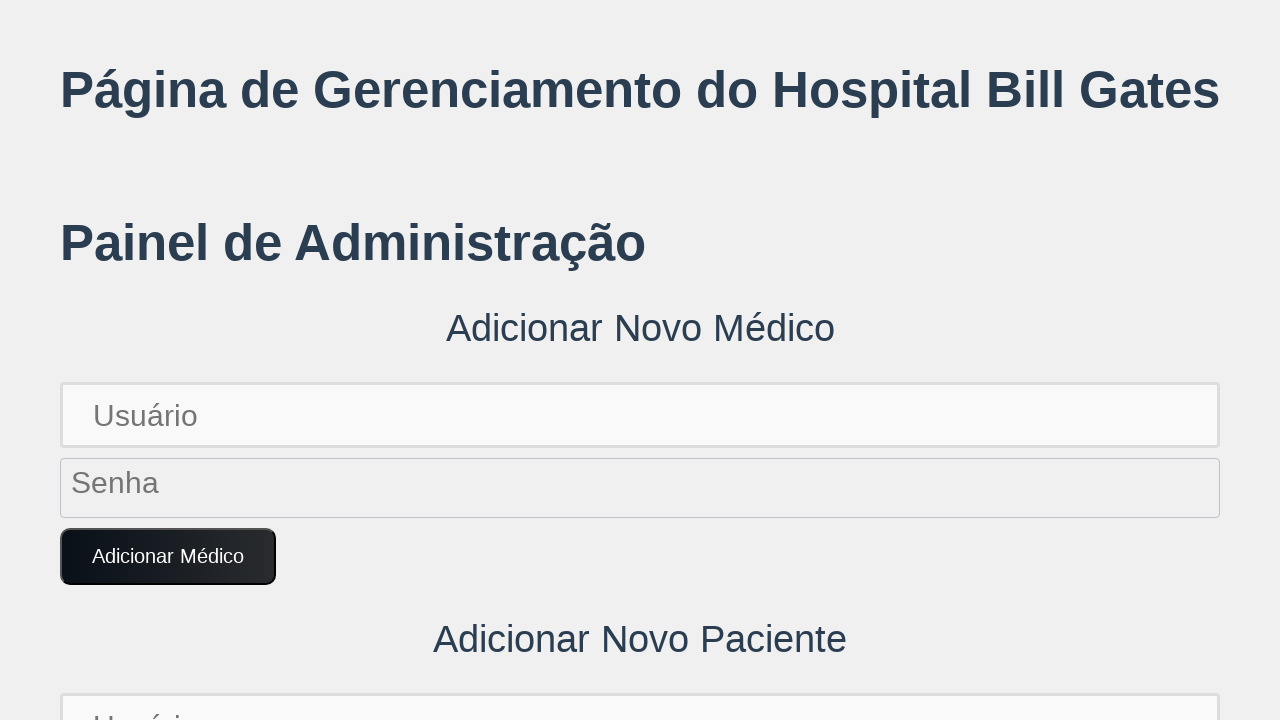

Filled username field with 'novo.medico123' on input[placeholder='Usuário']
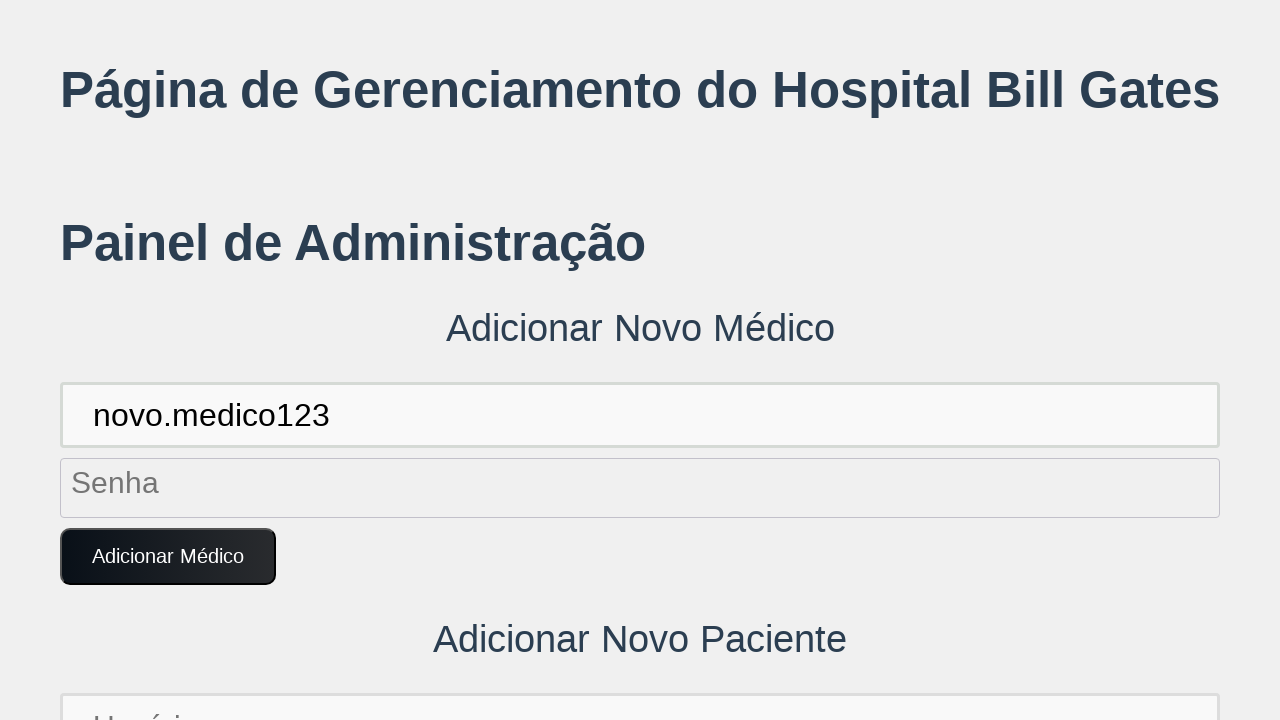

Filled password field with 'SenhaMedico123!' on input[placeholder='Senha']
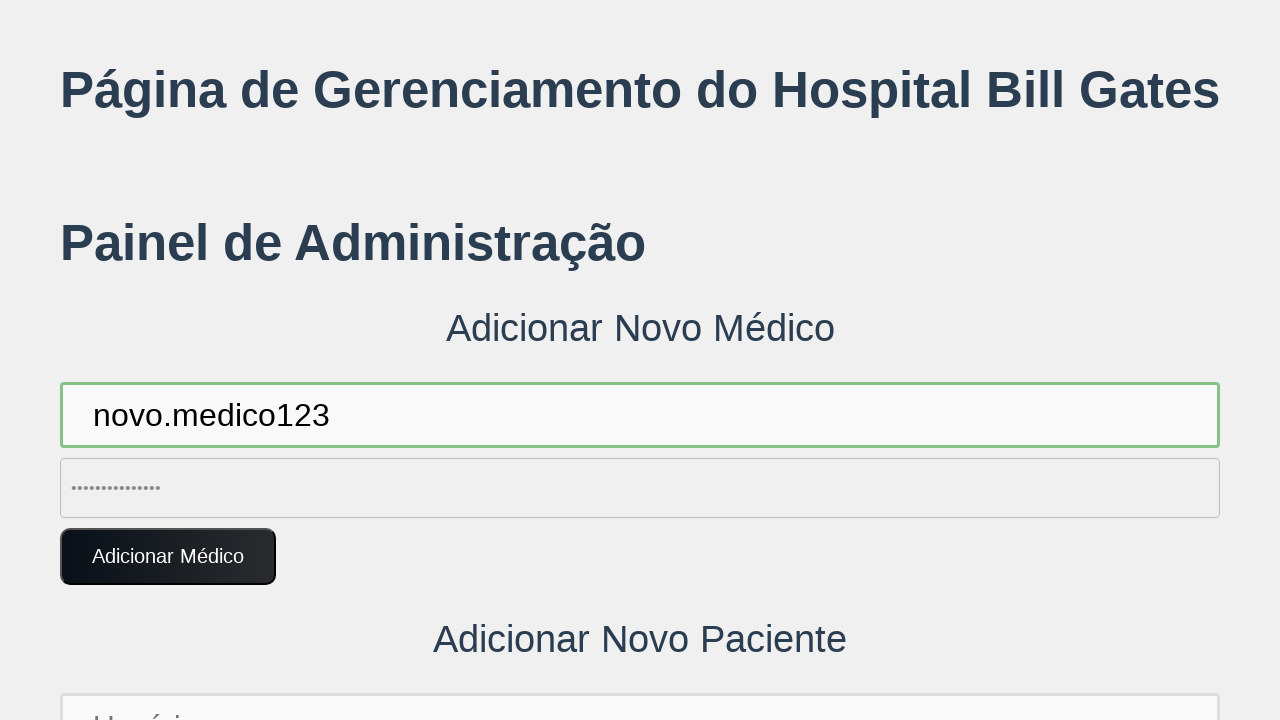

Clicked the 'Adicionar Médico' button at (168, 557) on button:text('Adicionar Médico')
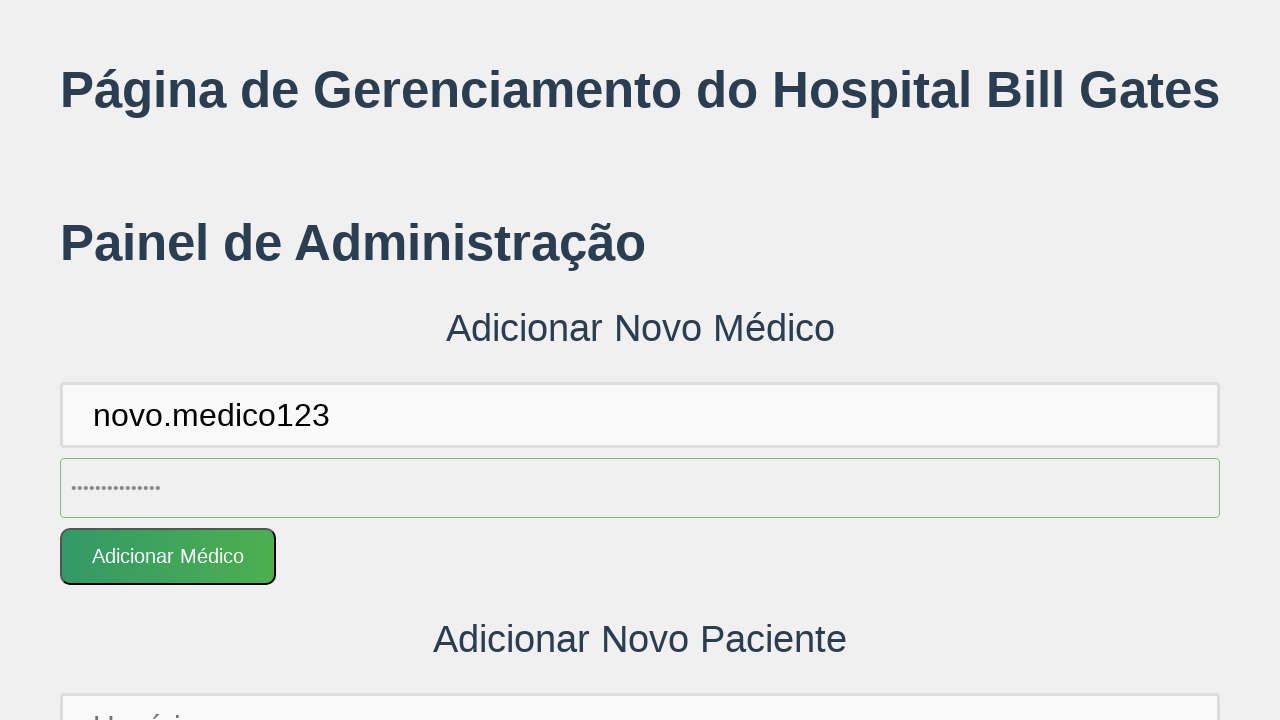

Accepted dialog if present
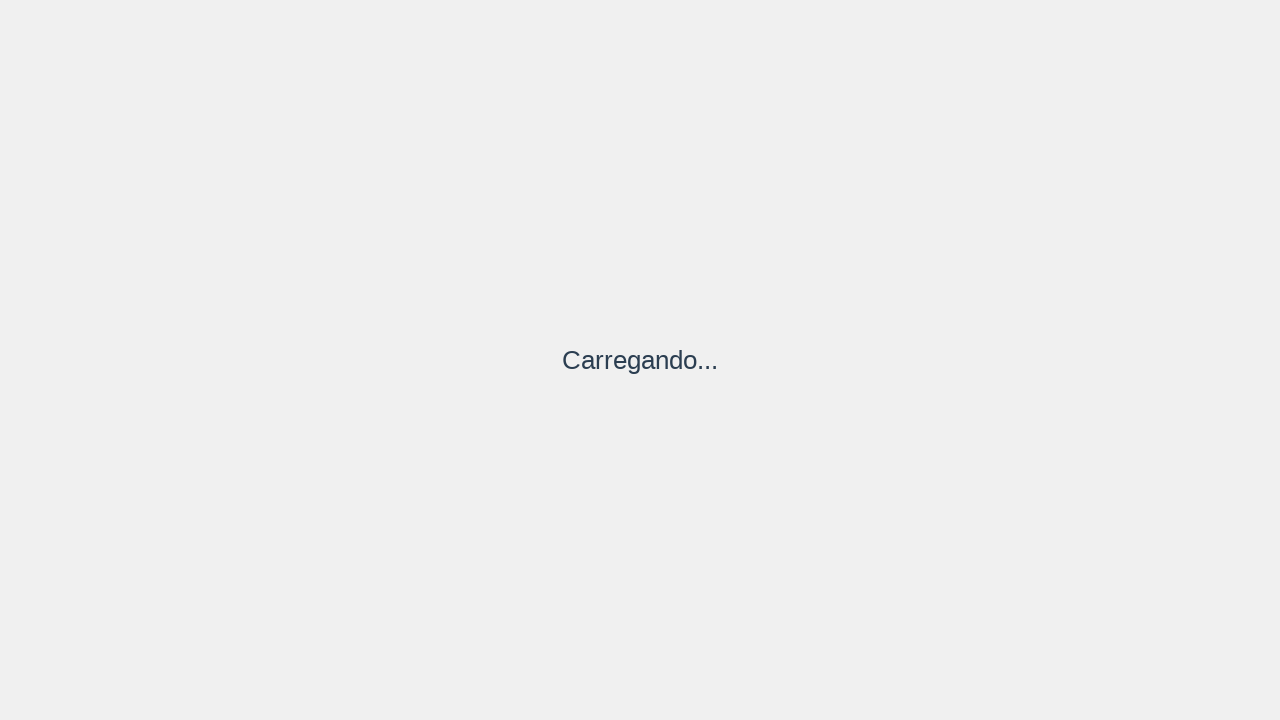

Waited for doctor list to update and verified new doctor appears
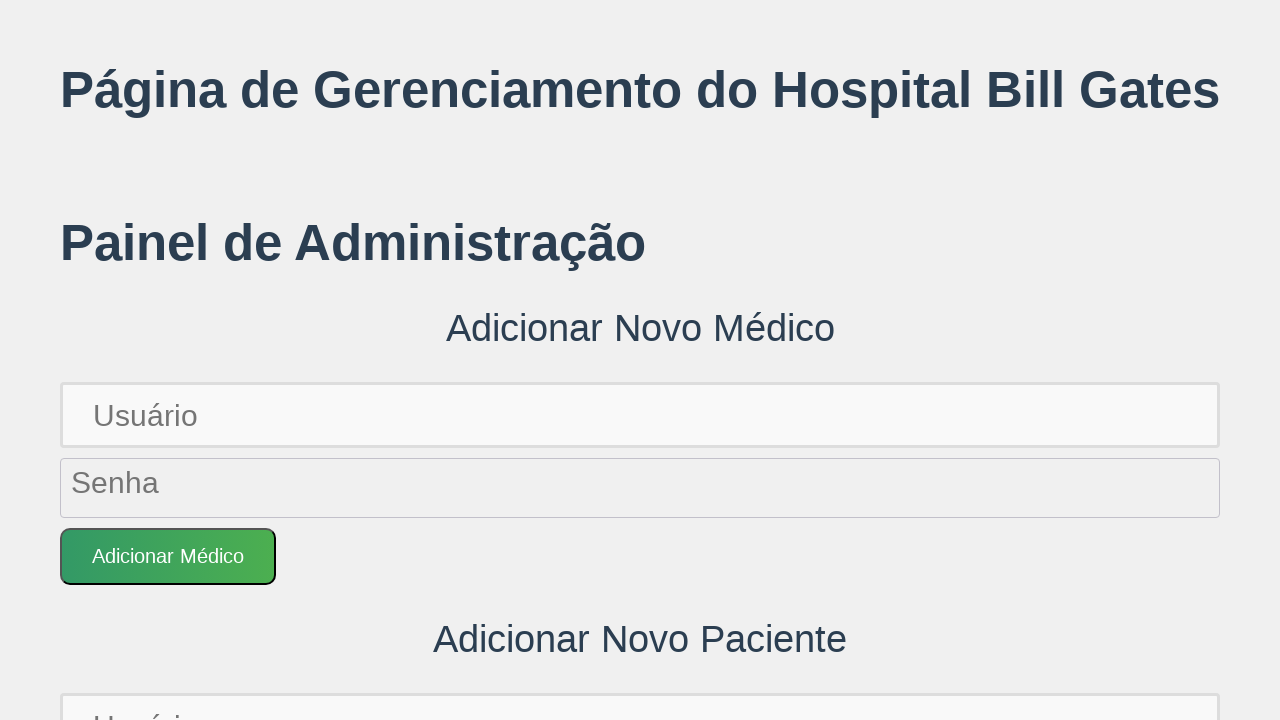

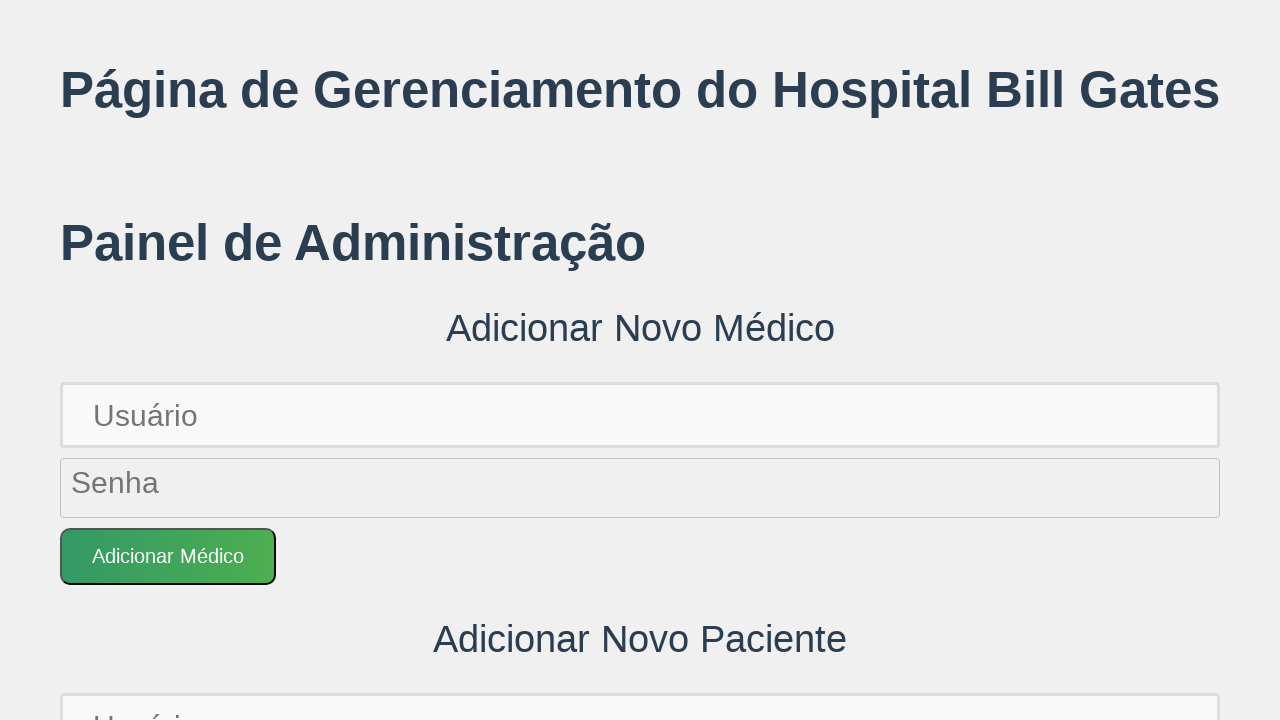